Tests marking individual todo items as complete by checking their checkboxes

Starting URL: https://demo.playwright.dev/todomvc

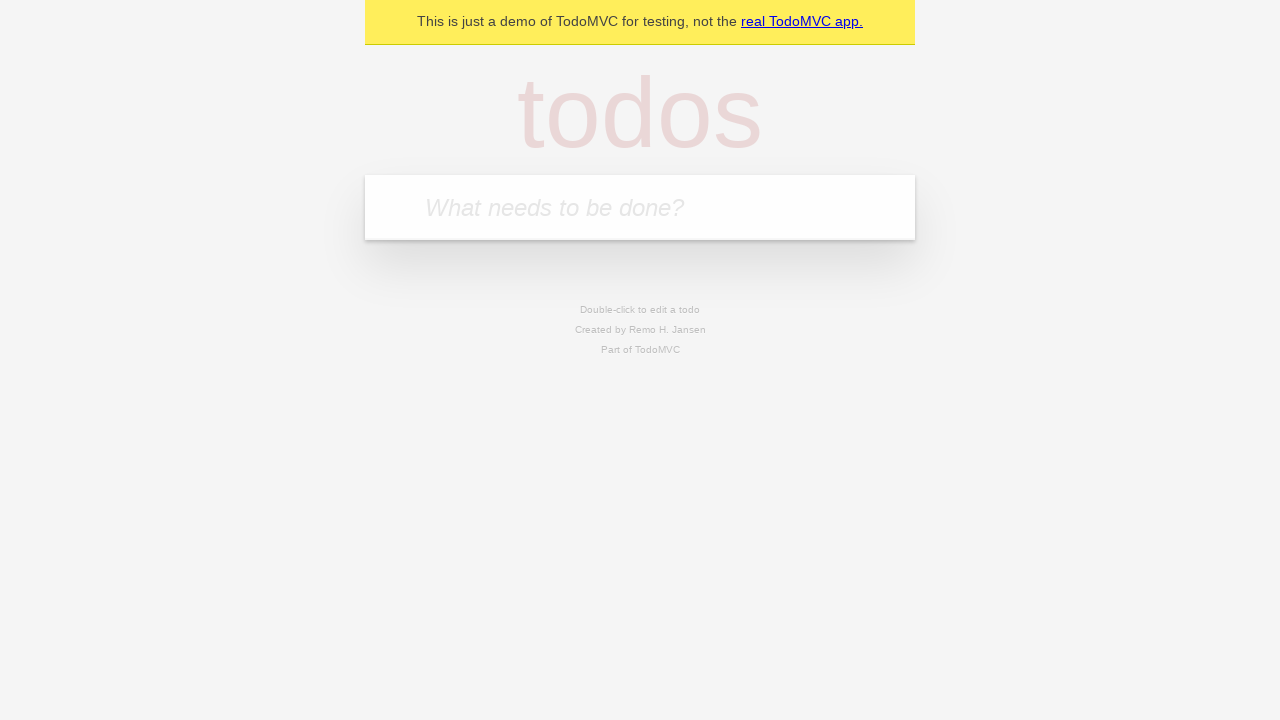

Filled todo input with 'buy some cheese' on internal:attr=[placeholder="What needs to be done?"i]
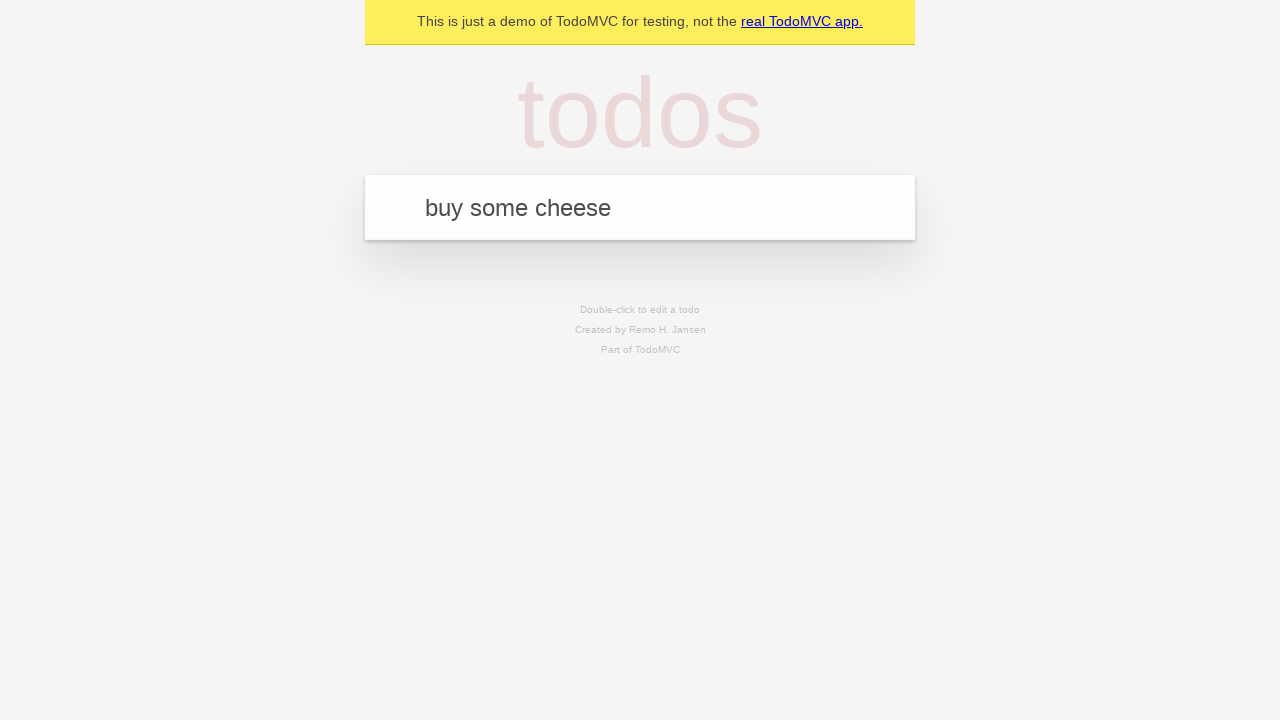

Pressed Enter to create first todo item on internal:attr=[placeholder="What needs to be done?"i]
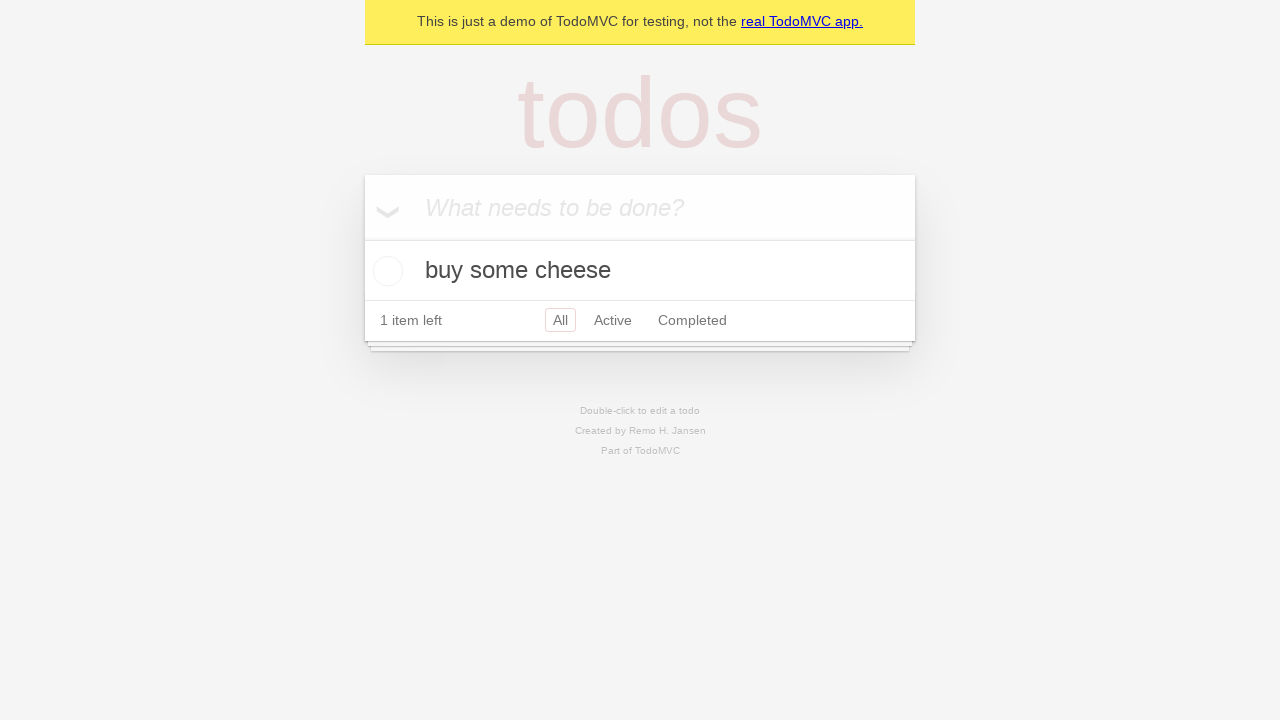

Filled todo input with 'feed the cat' on internal:attr=[placeholder="What needs to be done?"i]
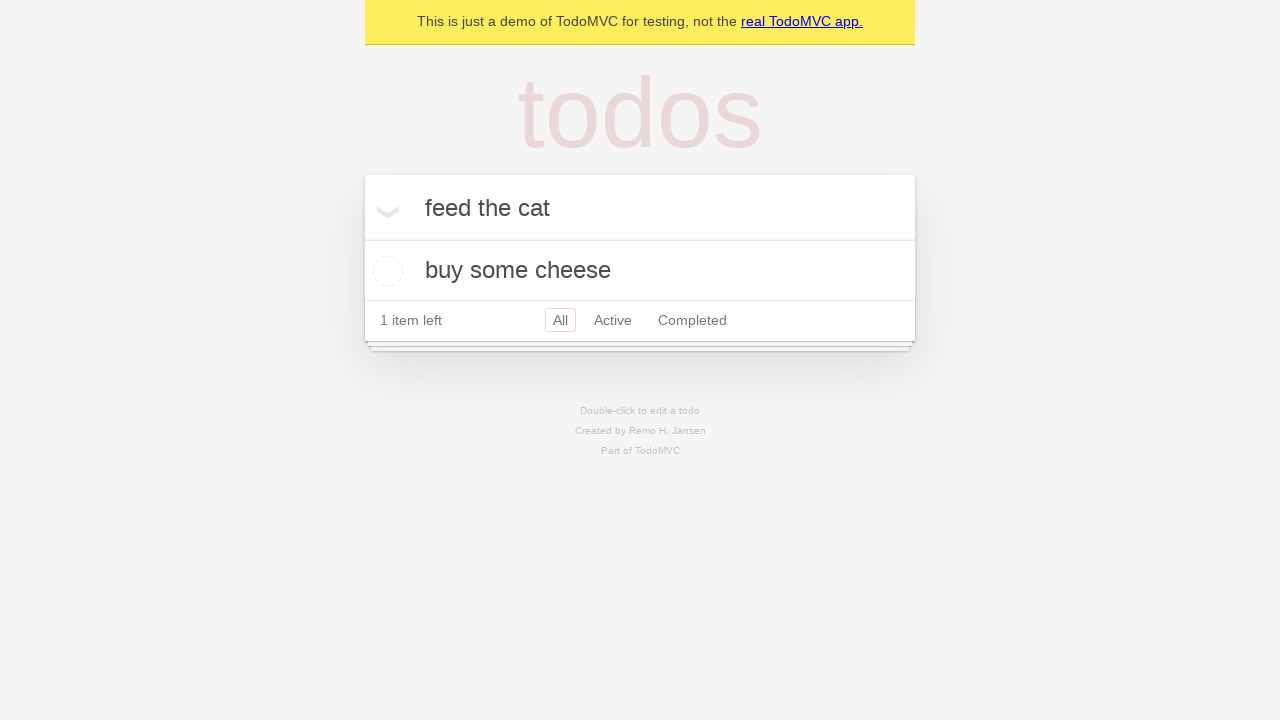

Pressed Enter to create second todo item on internal:attr=[placeholder="What needs to be done?"i]
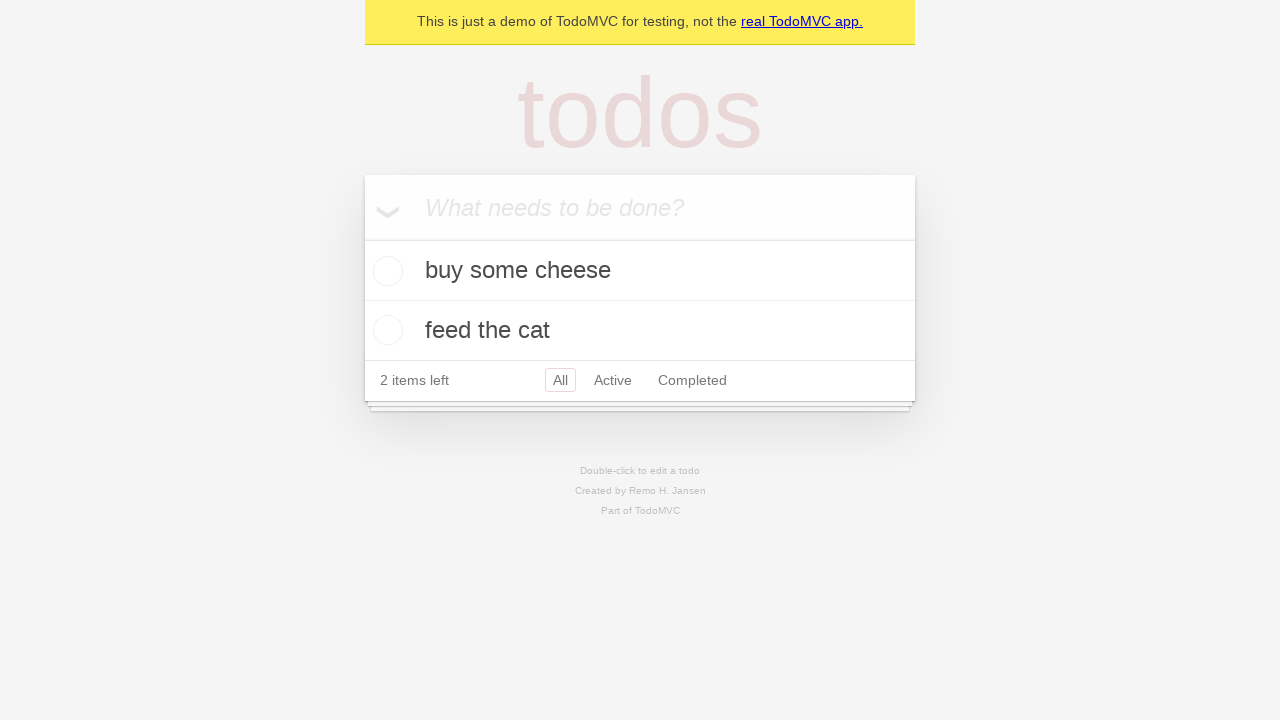

Waited for second todo item to load
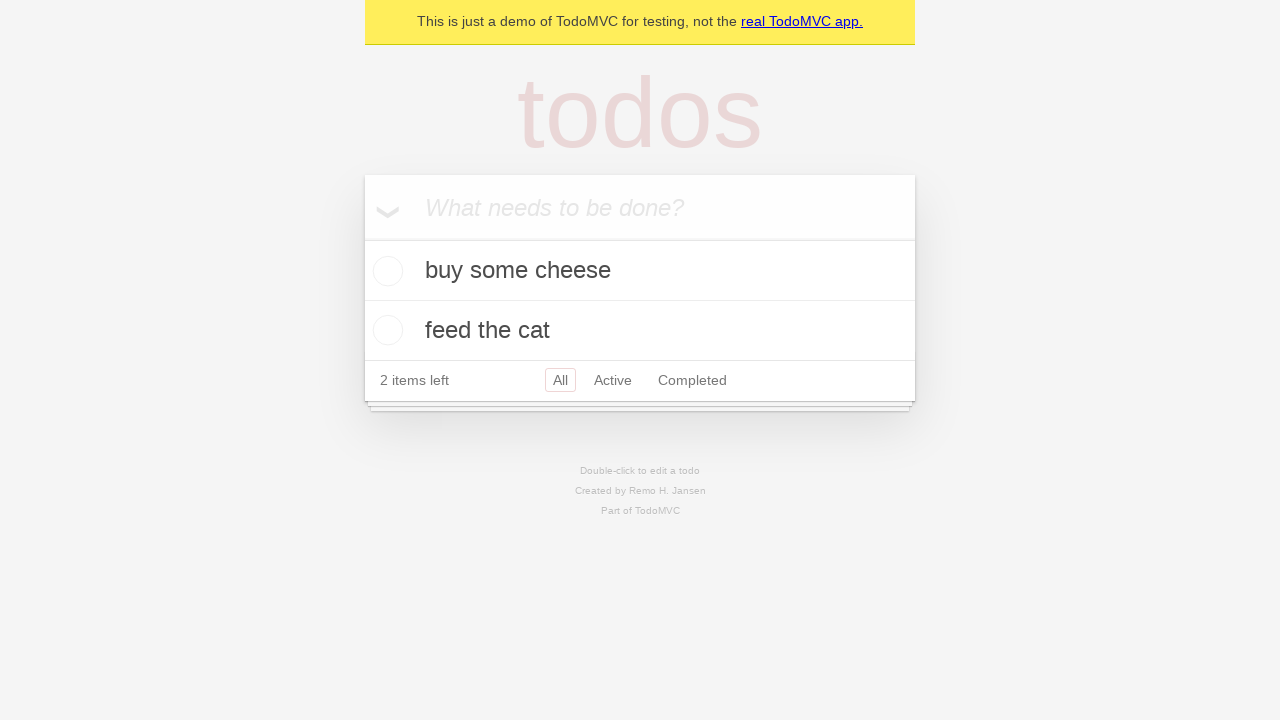

Checked first todo item checkbox at (385, 271) on [data-testid='todo-item'] >> nth=0 >> internal:role=checkbox
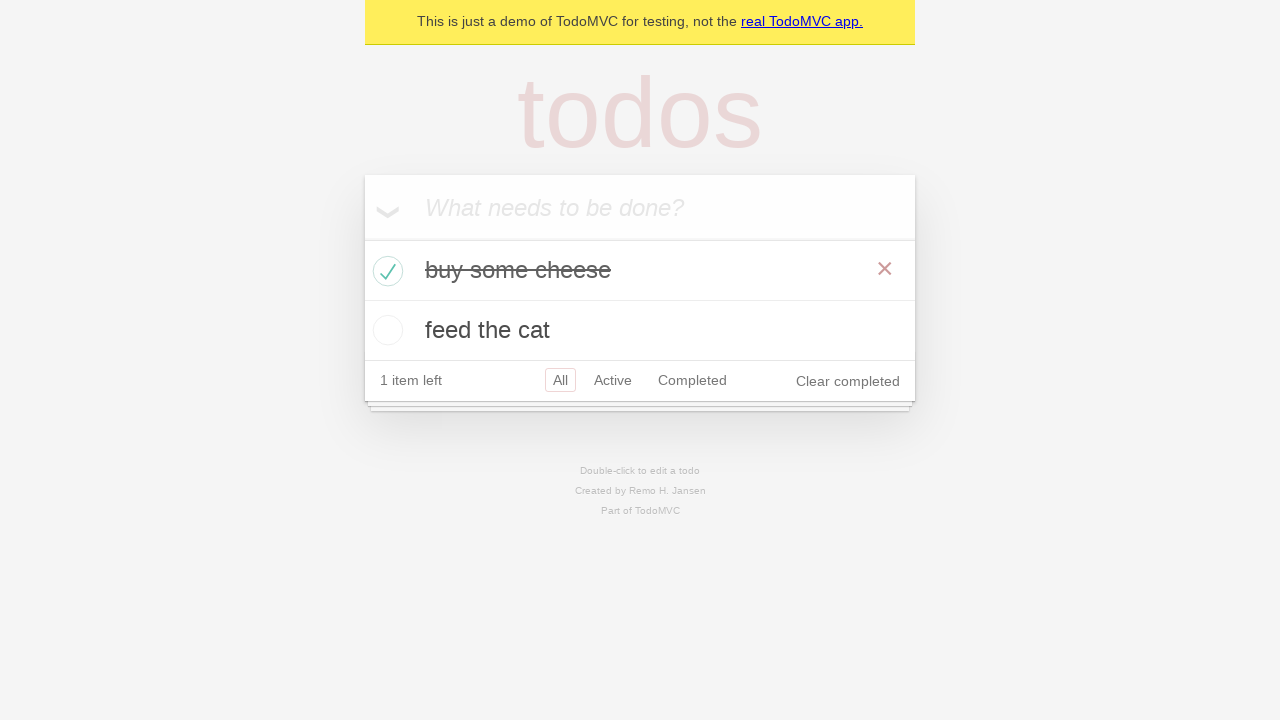

Checked second todo item checkbox at (385, 330) on [data-testid='todo-item'] >> nth=1 >> internal:role=checkbox
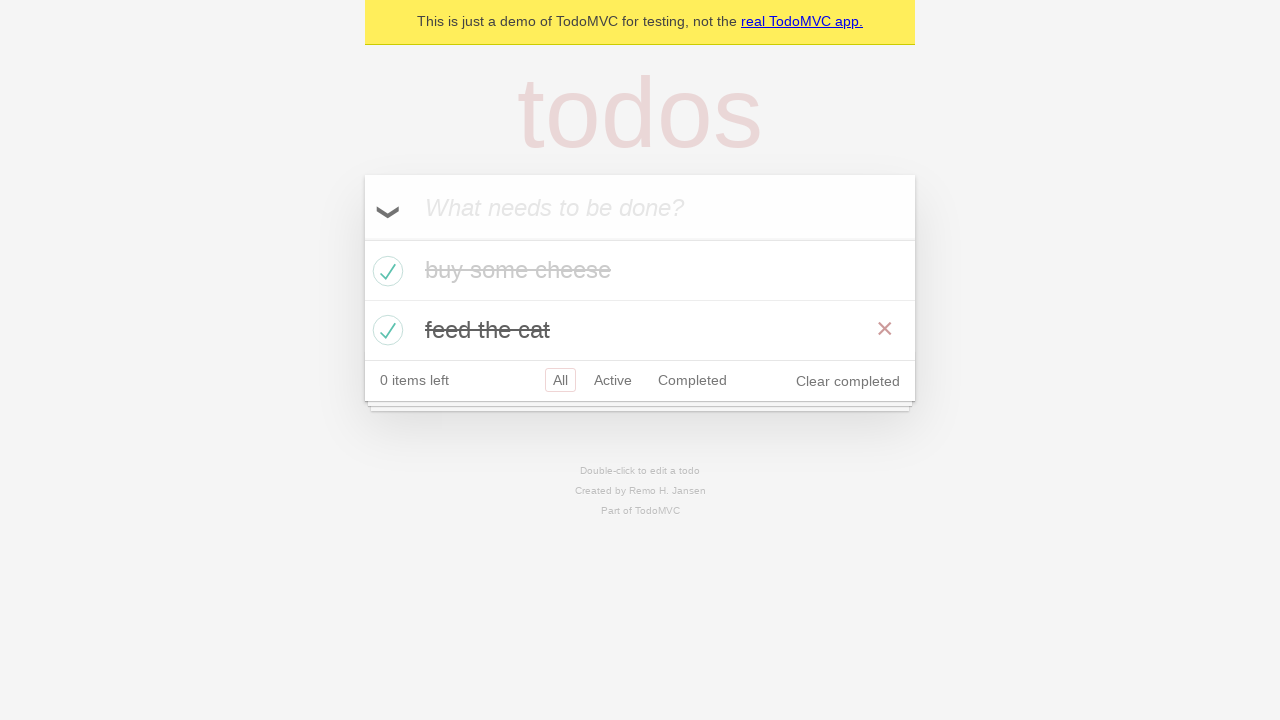

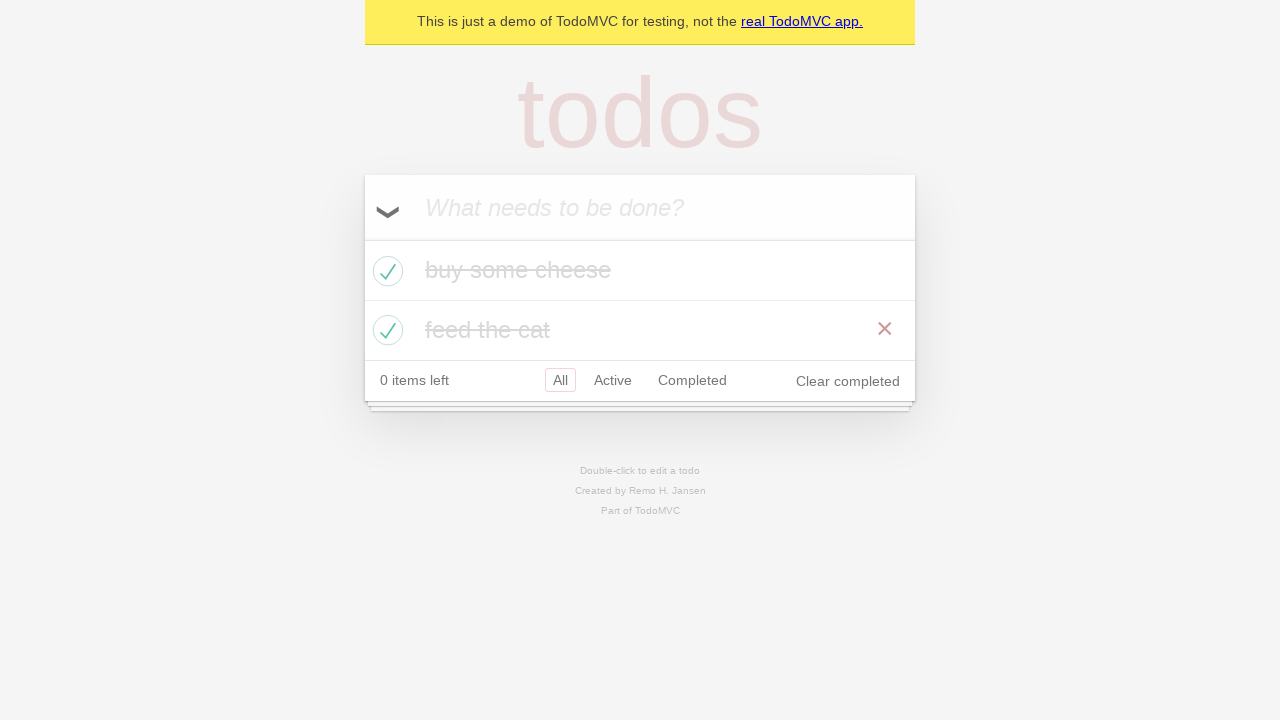